Tests dynamic page loading where content is added to the DOM after clicking a Start button. Waits for the loading bar to complete and verifies the "Hello World!" text appears.

Starting URL: http://the-internet.herokuapp.com/dynamic_loading/2

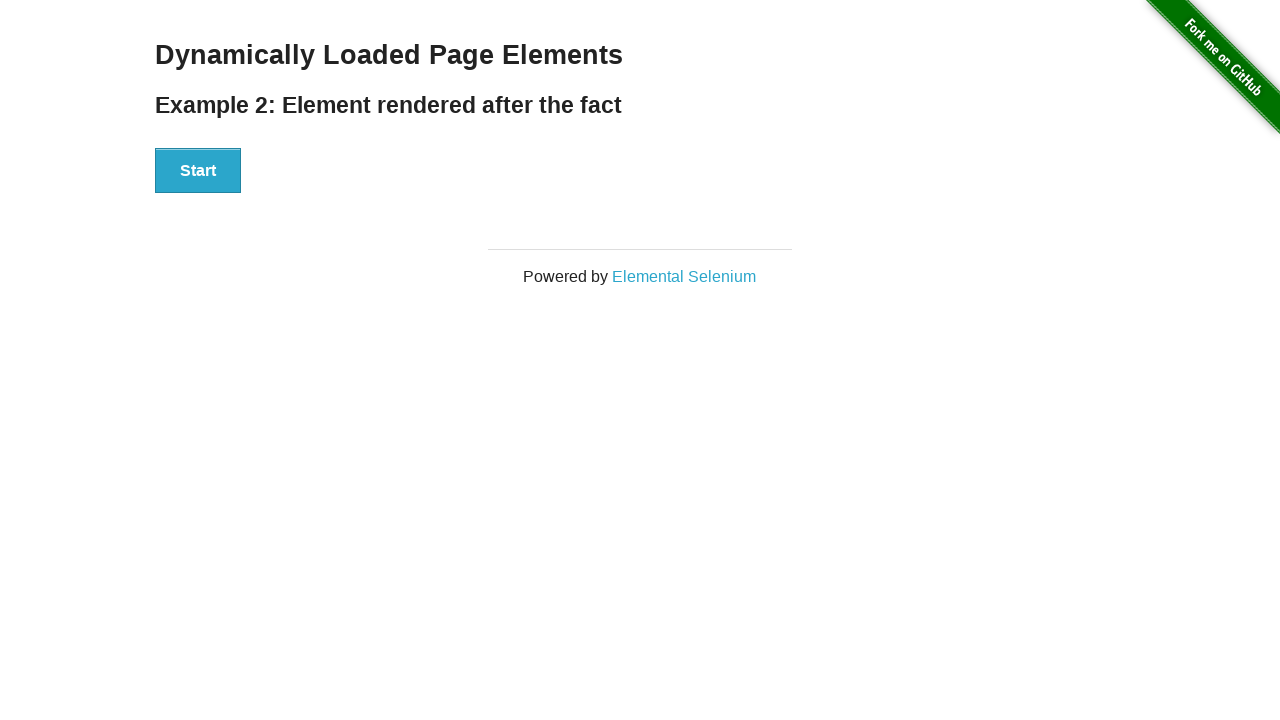

Clicked Start button to trigger dynamic loading at (198, 171) on #start button
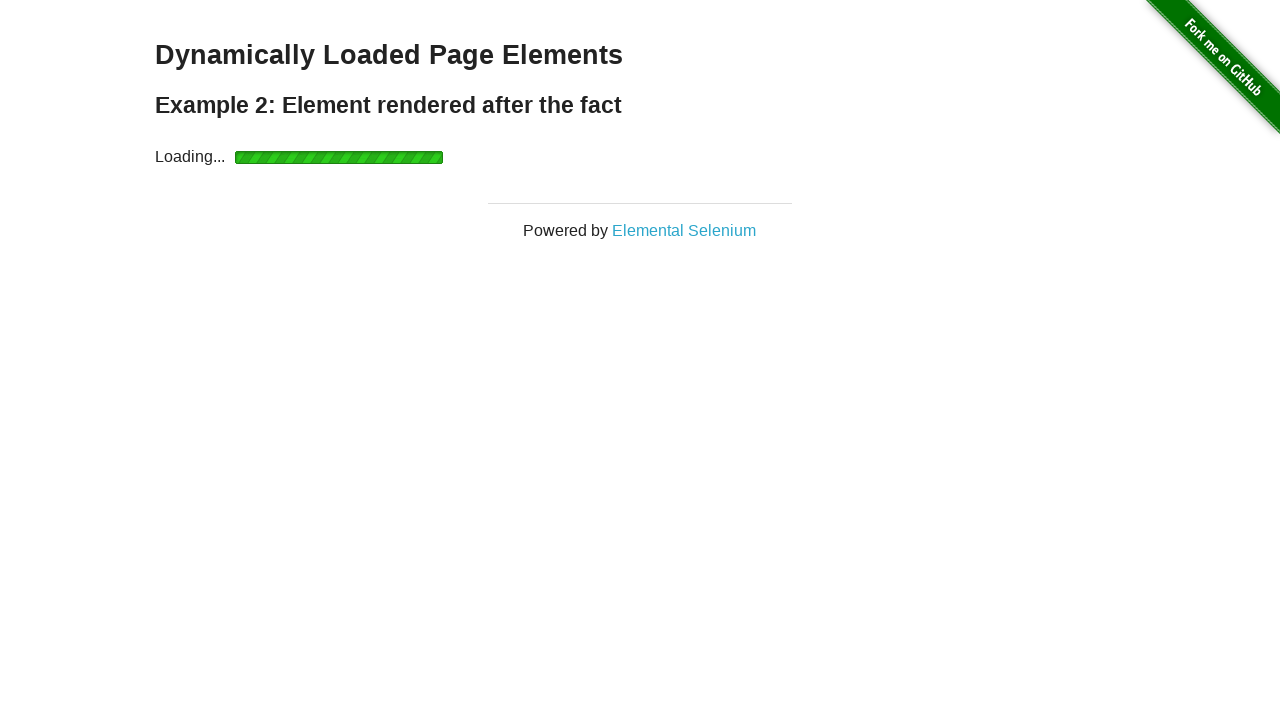

Loading bar completed and finish element became visible
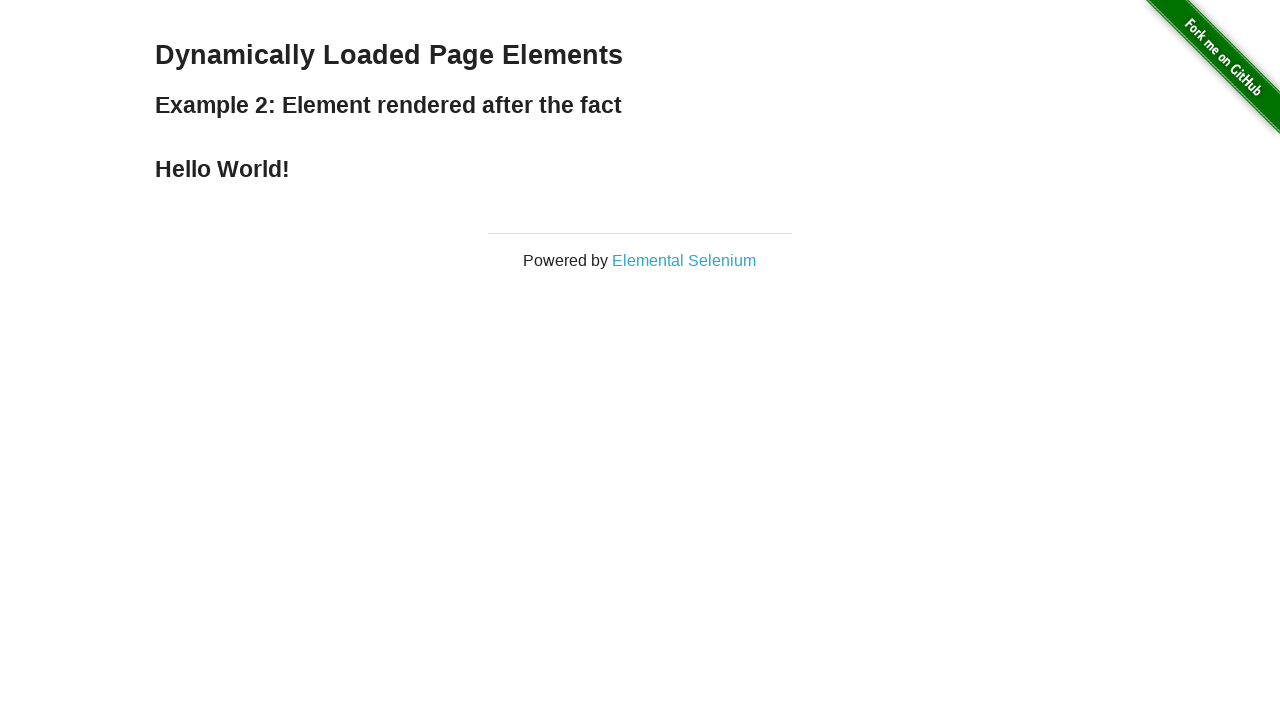

Verified that 'Hello World!' finish element is visible
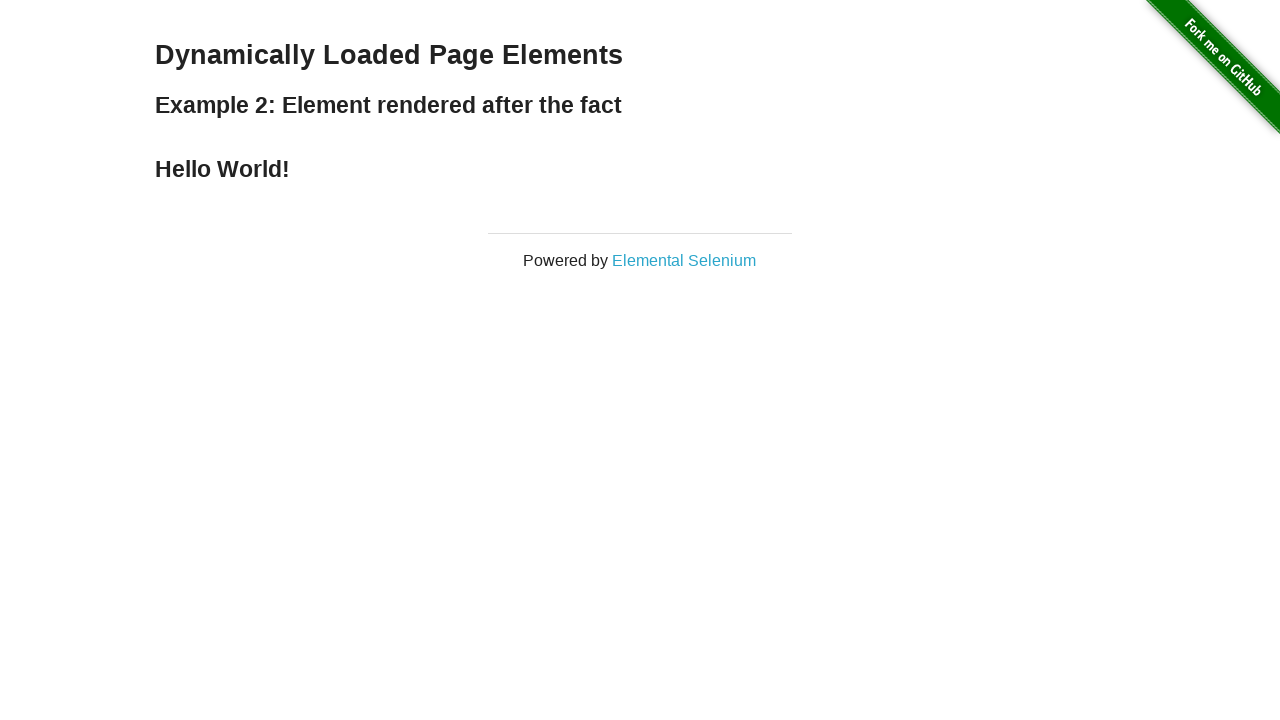

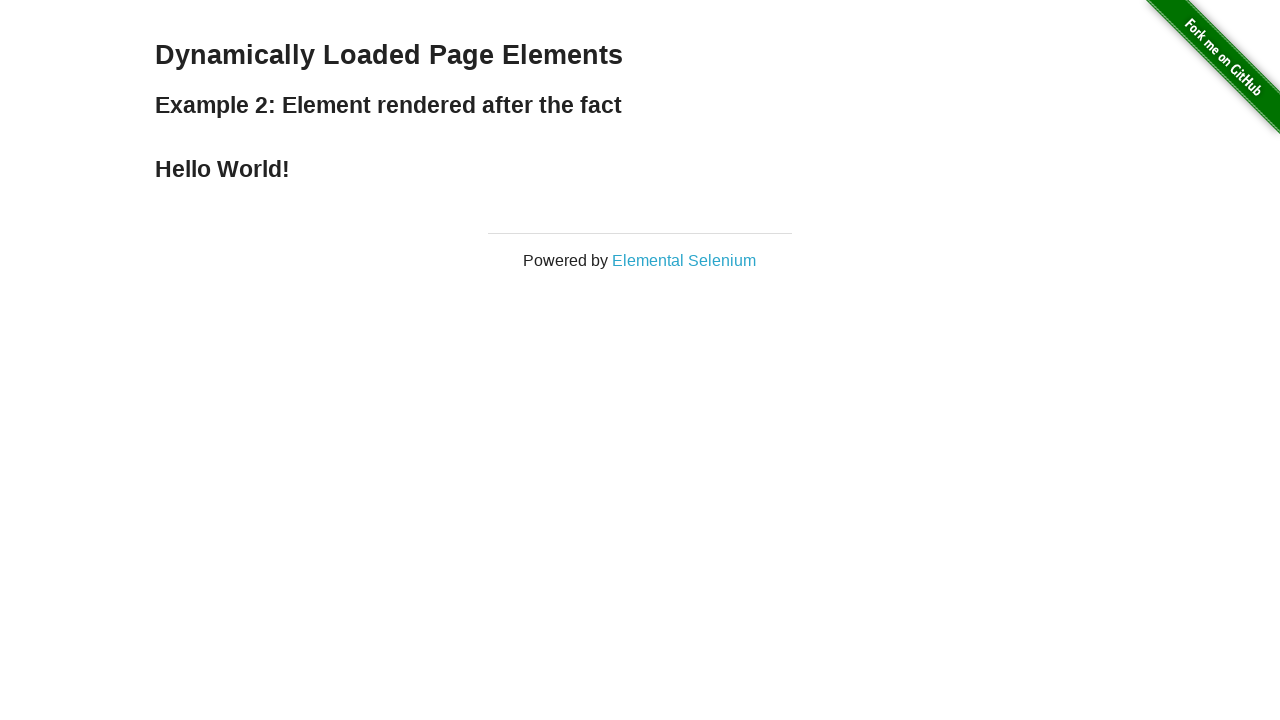